Tests an autocomplete address form by navigating to the autocomplete page and filling in various address fields including city, street, locality, state, postal code and country

Starting URL: https://formy-project.herokuapp.com/

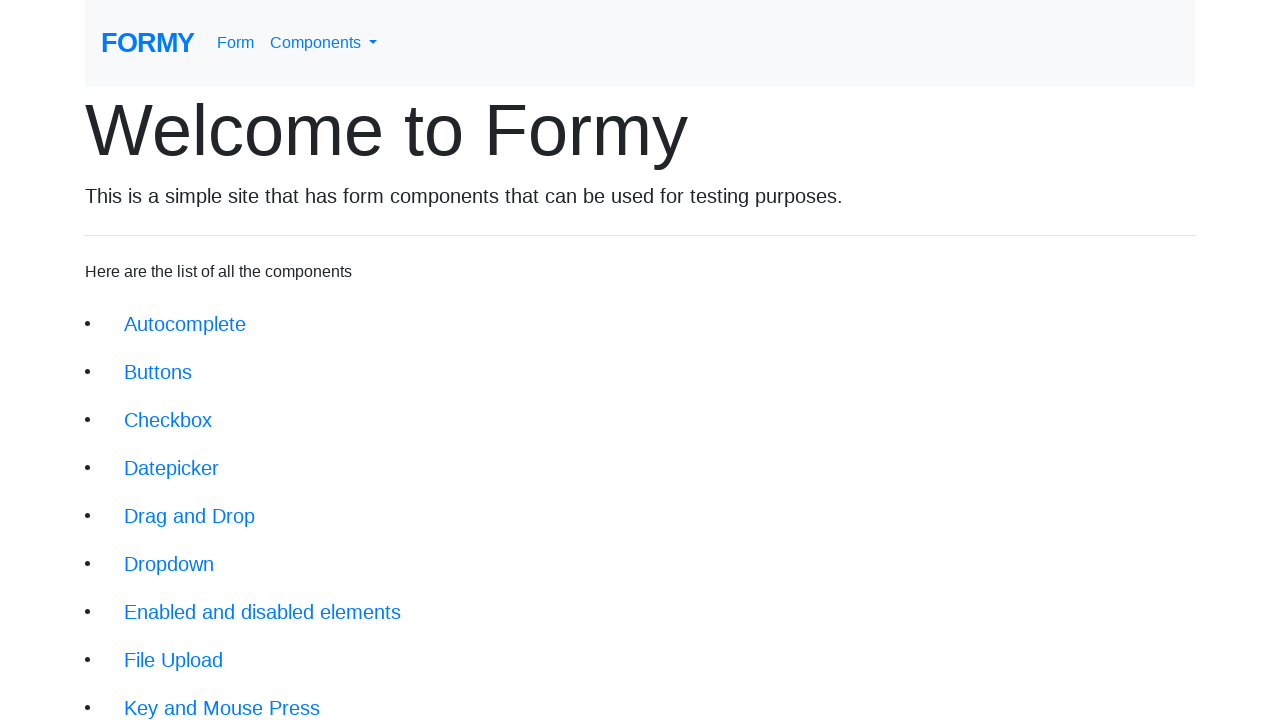

Clicked on Autocomplete link at (185, 324) on xpath=(//a[contains(text(),'Autocomplete')])[2]
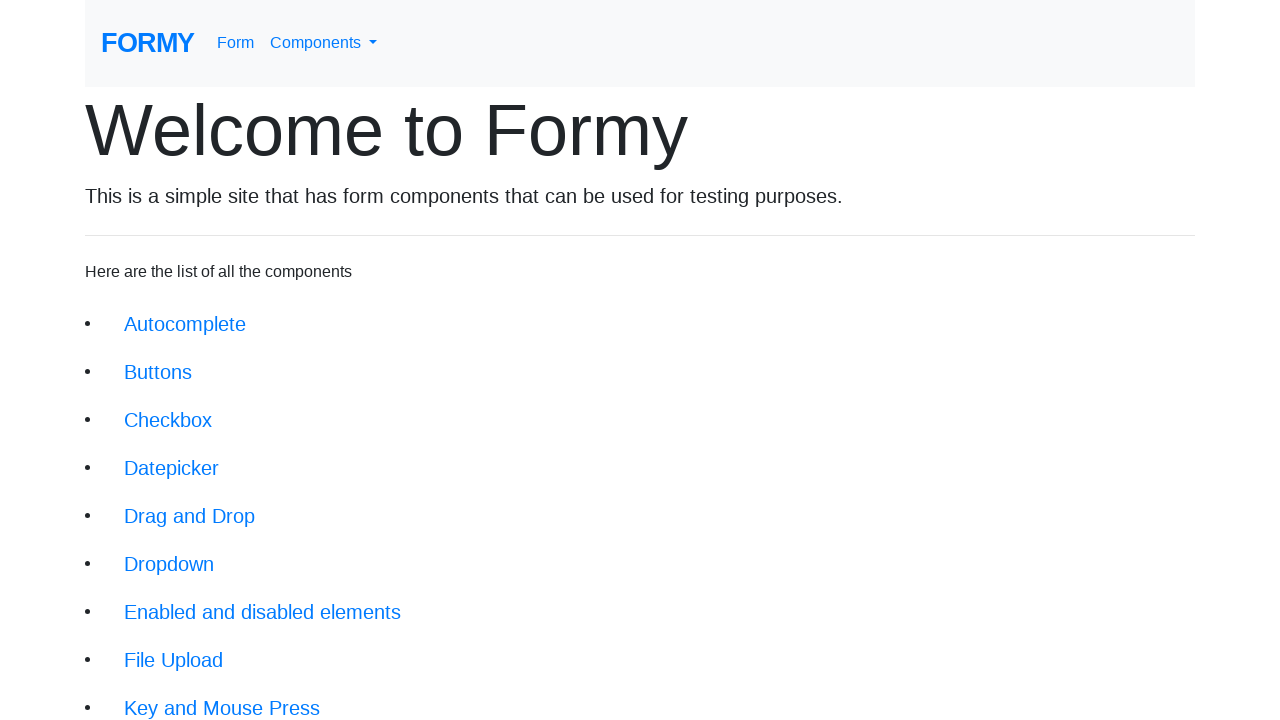

Filled address autocomplete field with 'Bangalore' on xpath=(//input[@type='text'])[1]
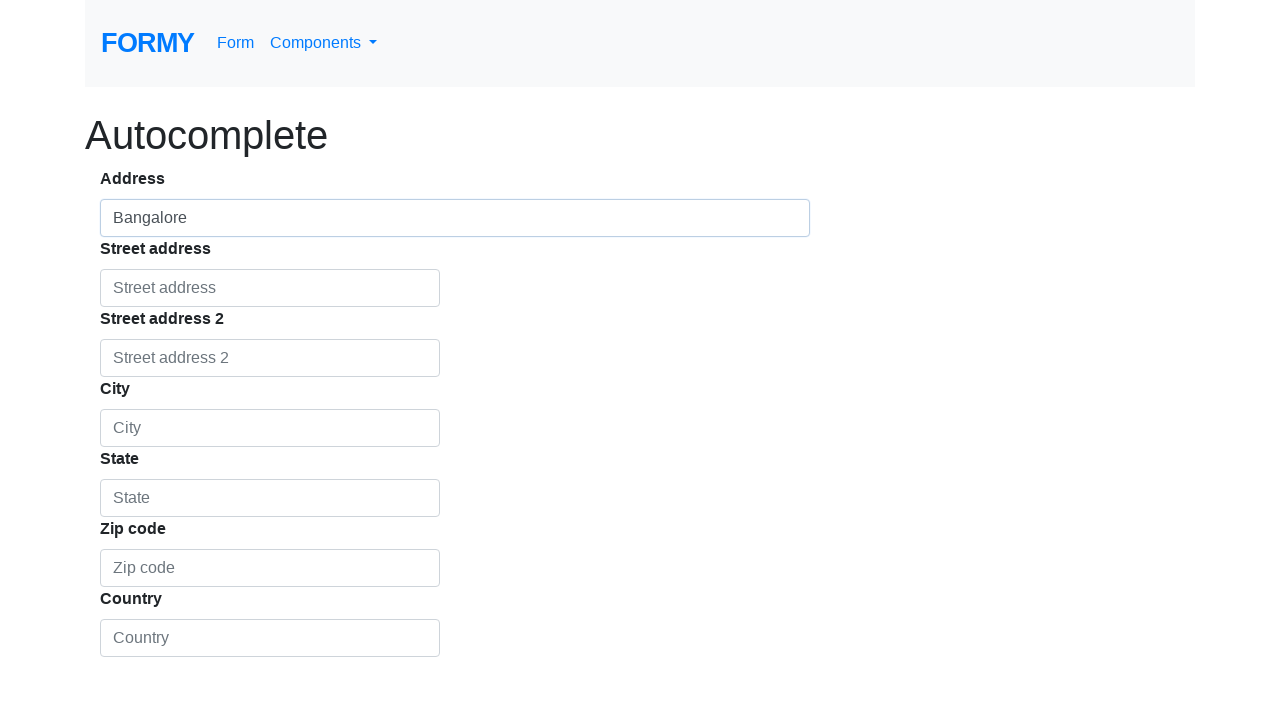

Filled street number field with 'VijayaNagar' on #street_number
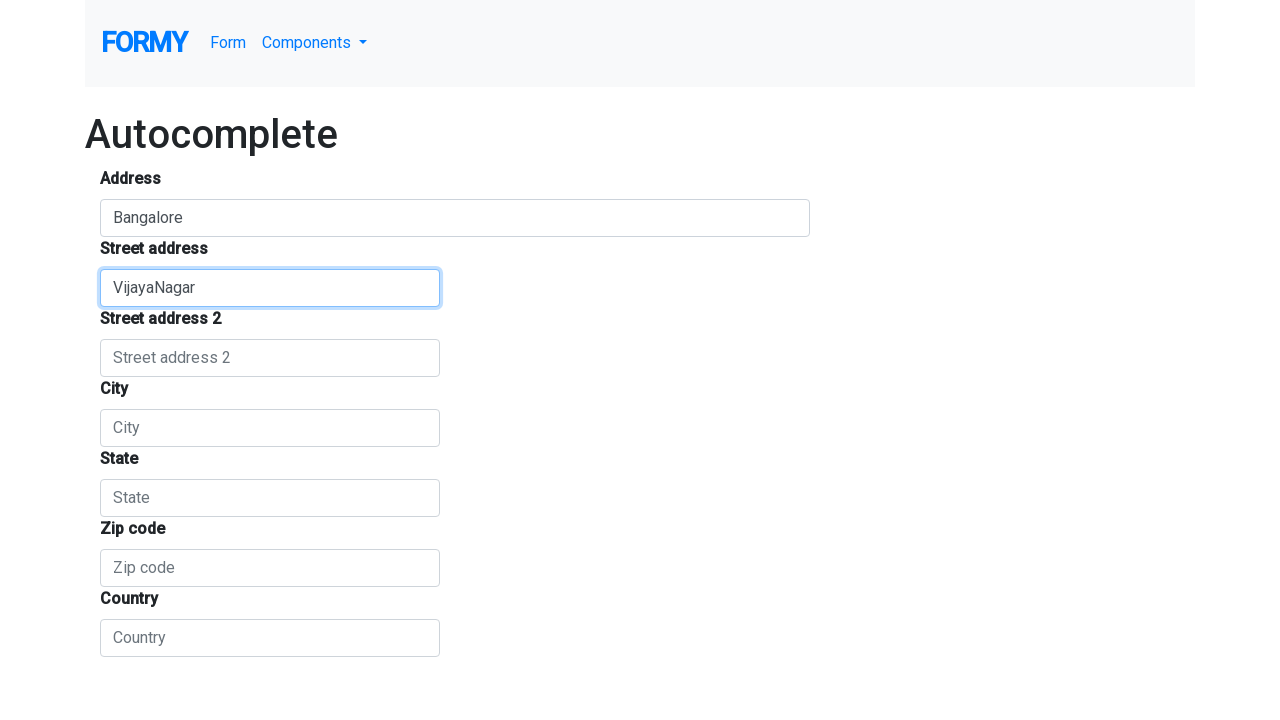

Filled route/street field with 'UB_City' on #route
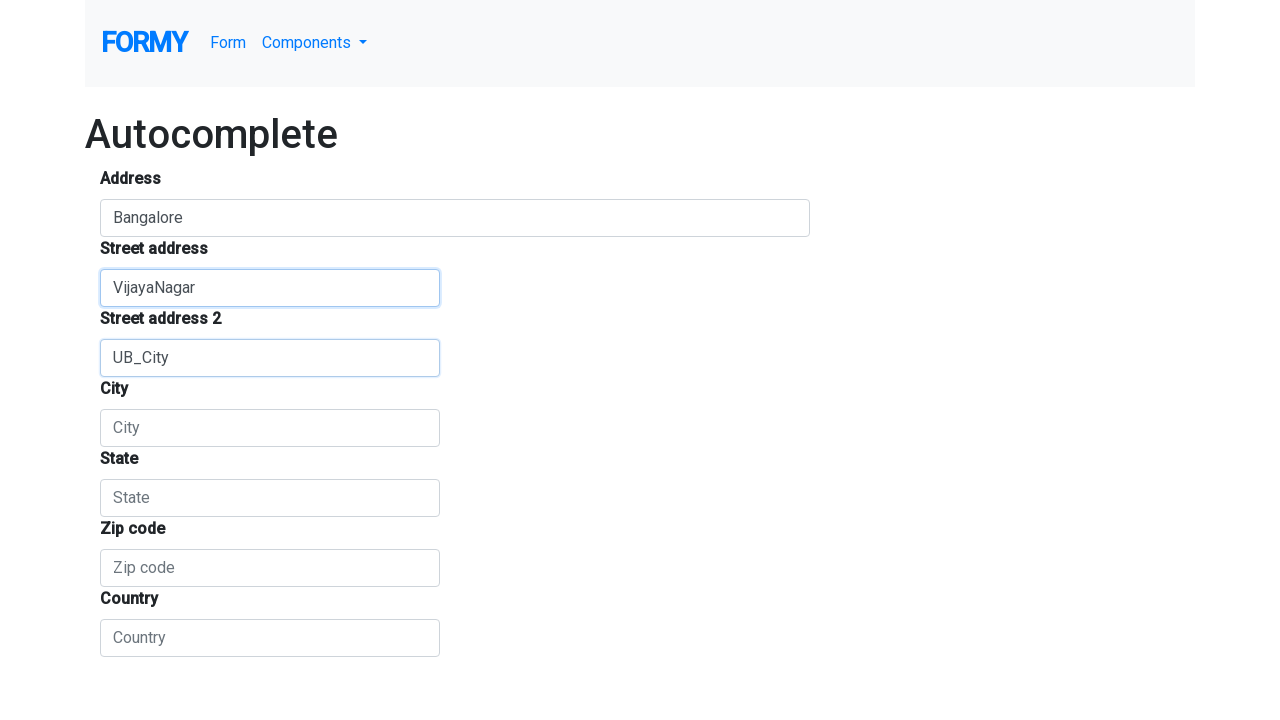

Filled locality field with 'BTM_Layout' on #locality
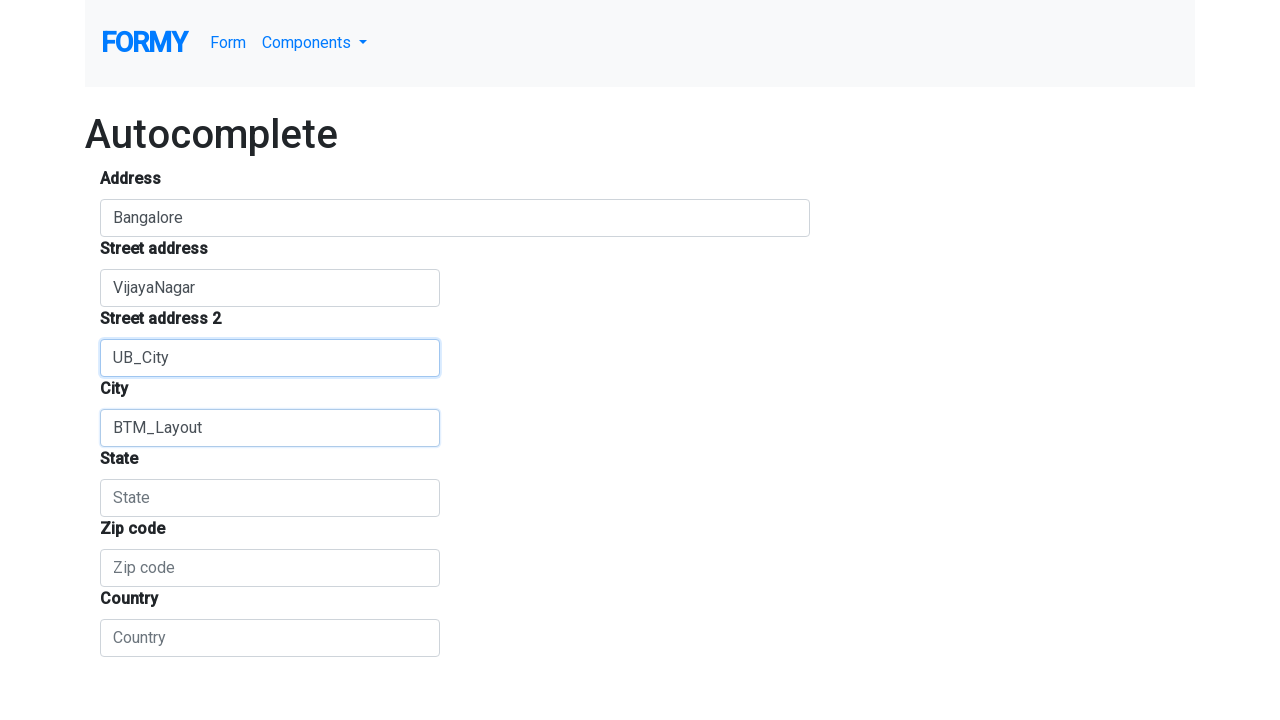

Filled state field with 'Karnataka' on #administrative_area_level_1
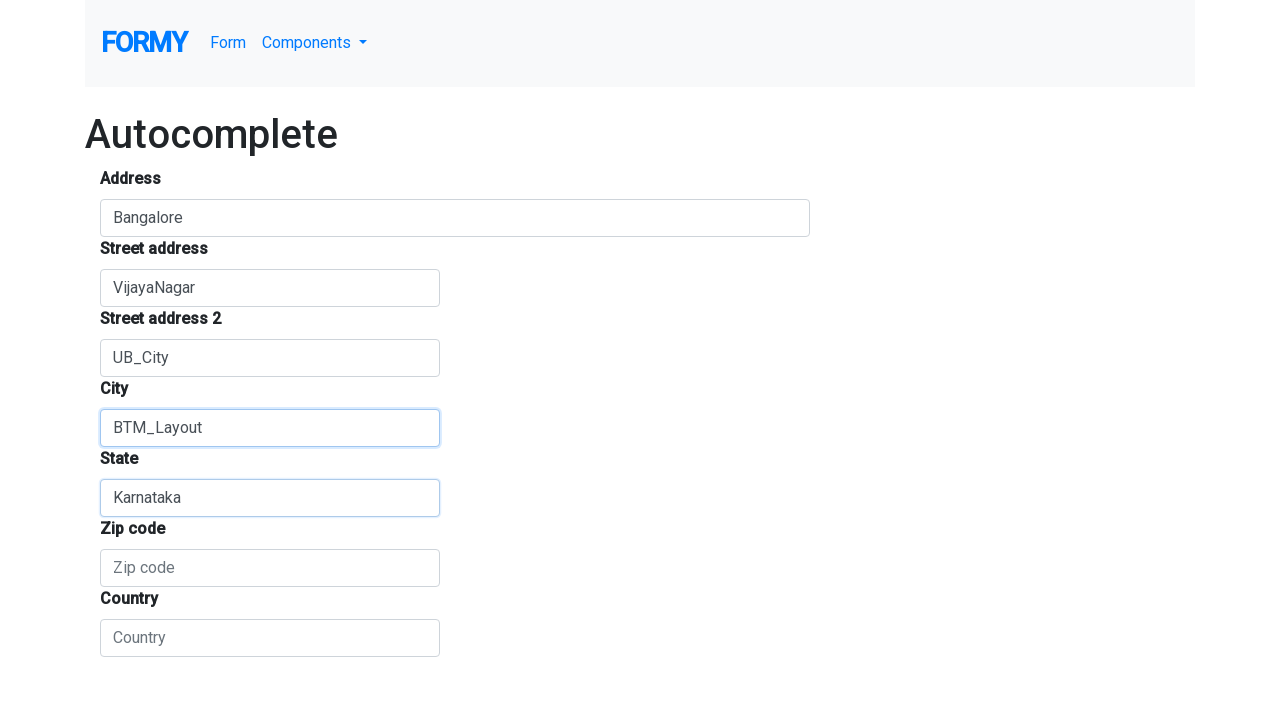

Filled postal code field with '591248' on #postal_code
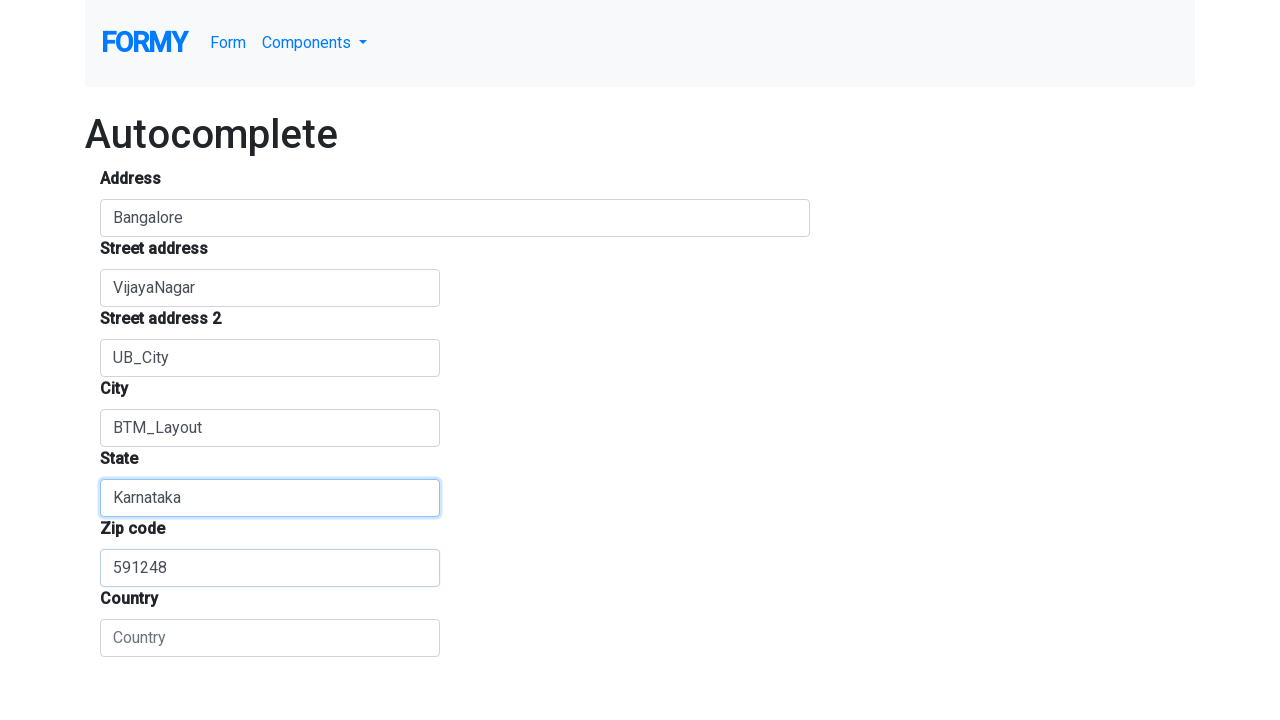

Filled country field with 'India' on #country
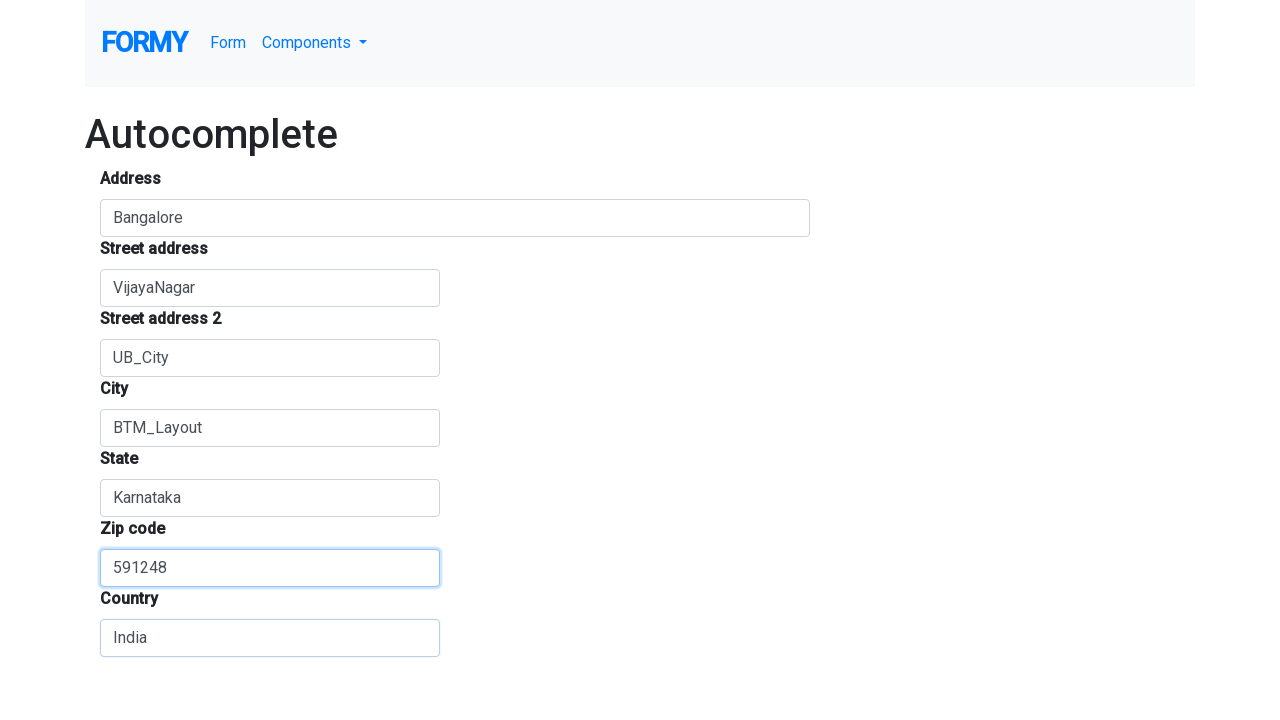

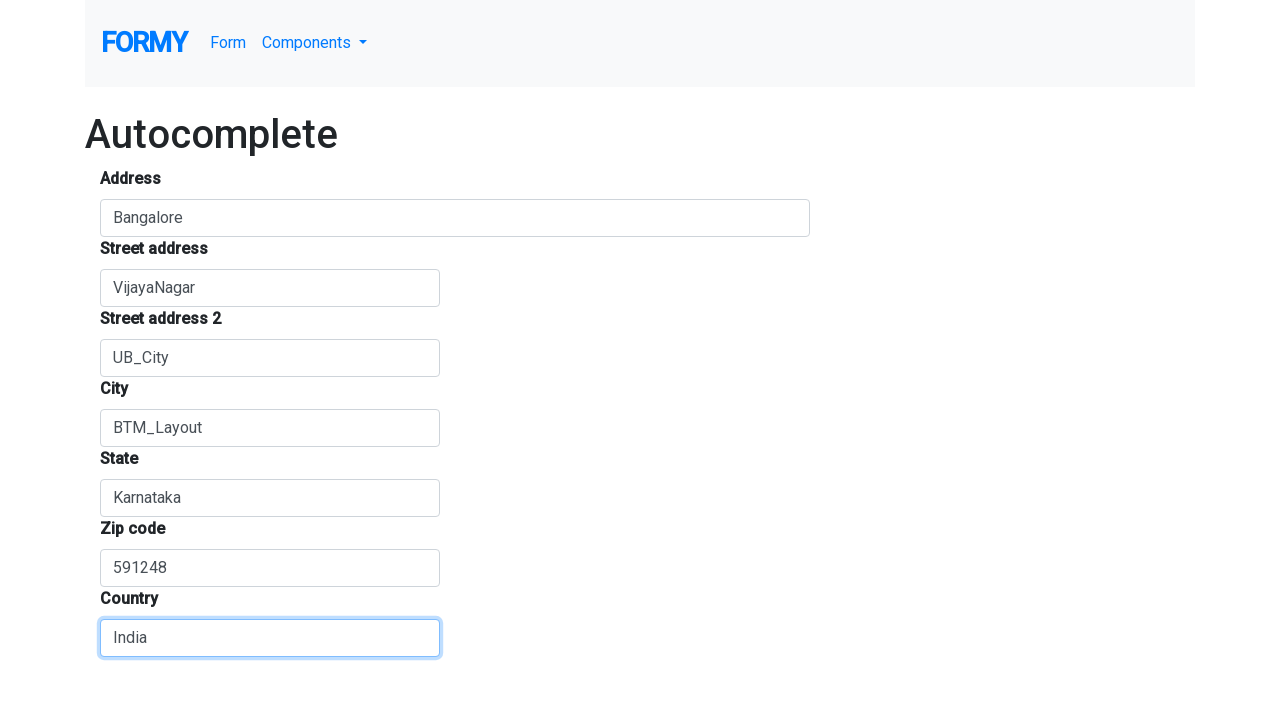